Navigates to GeeksforGeeks homepage and waits for the page to load, verifying that link elements are present on the page.

Starting URL: https://www.geeksforgeeks.org/

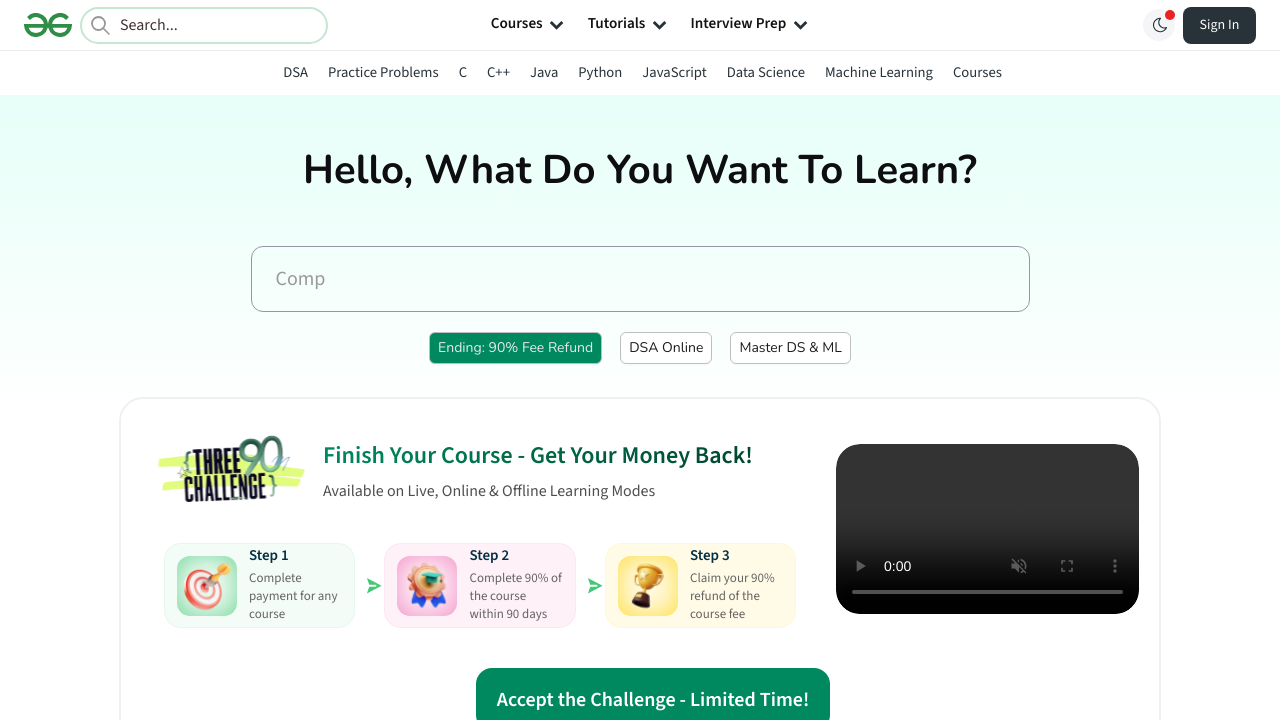

Waited for link elements to load on GeeksforGeeks homepage
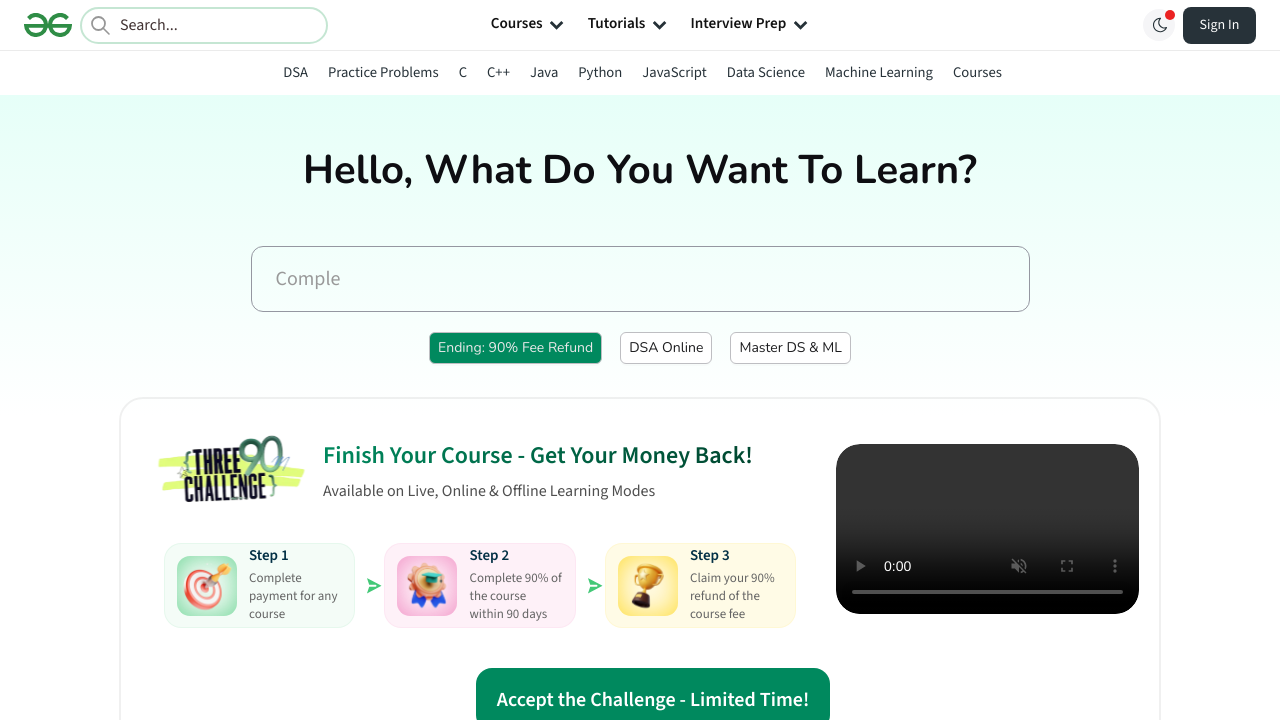

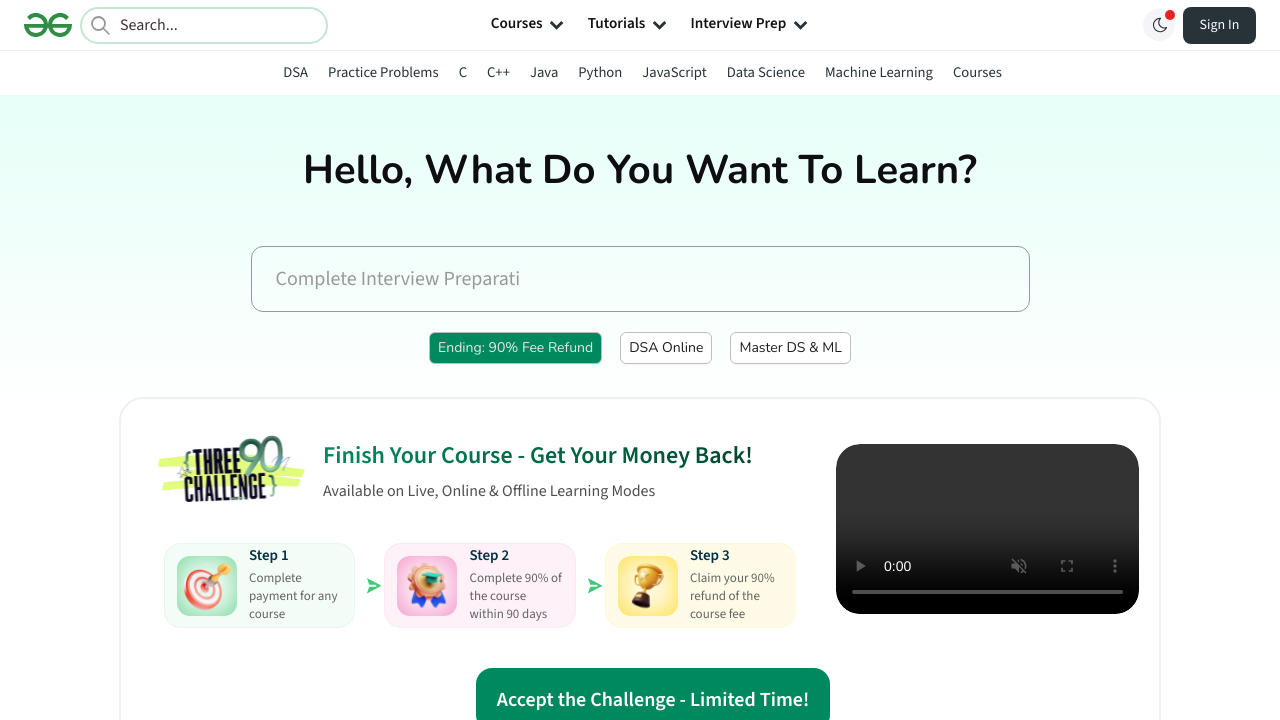